Tests a JavaScript confirmation dialog by setting up a dialog handler to accept it, then clicking the confirm button

Starting URL: https://practice.cydeo.com/javascript_alerts

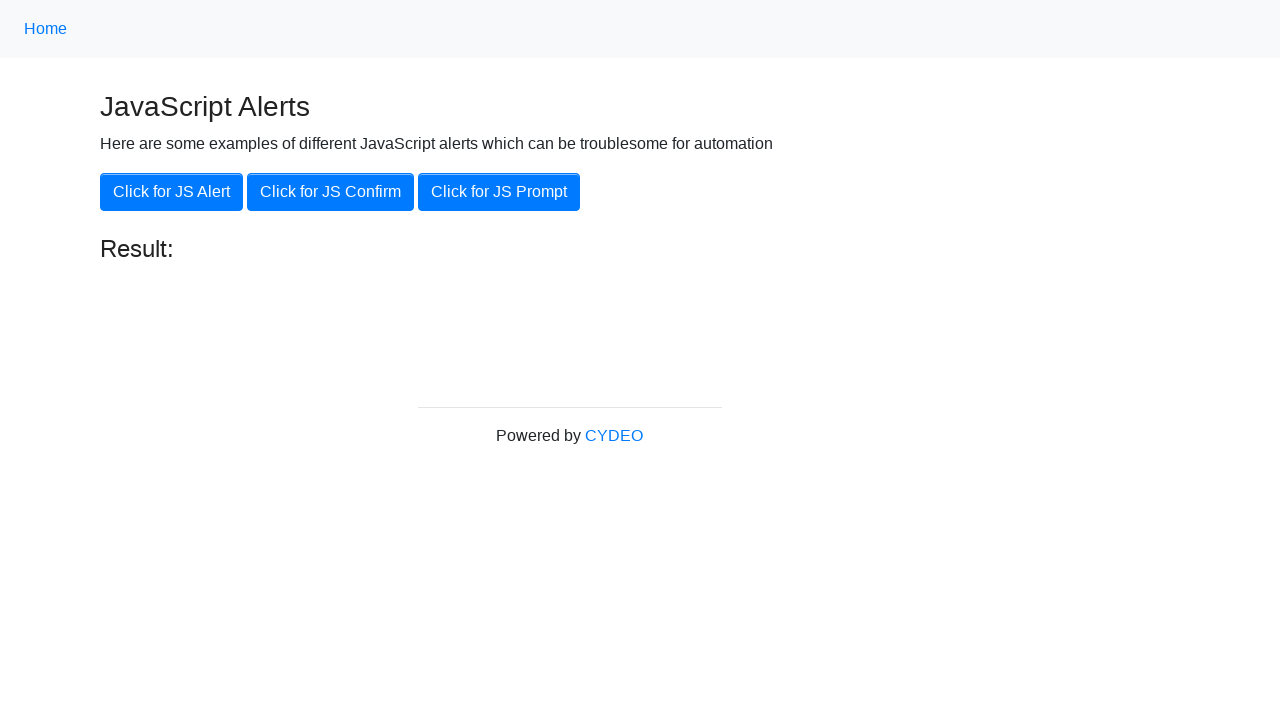

Set up dialog handler to accept confirmation dialogs
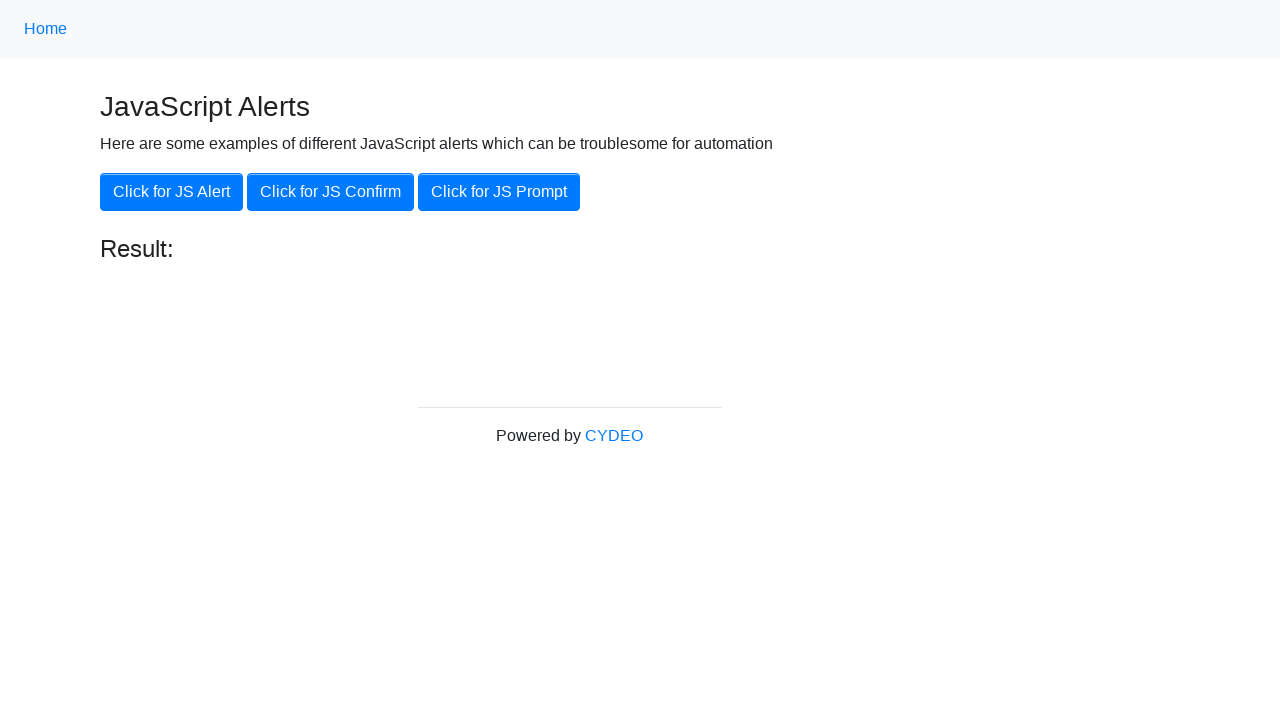

Clicked button to trigger JavaScript confirmation dialog at (330, 192) on xpath=//button[@onclick='jsConfirm()']
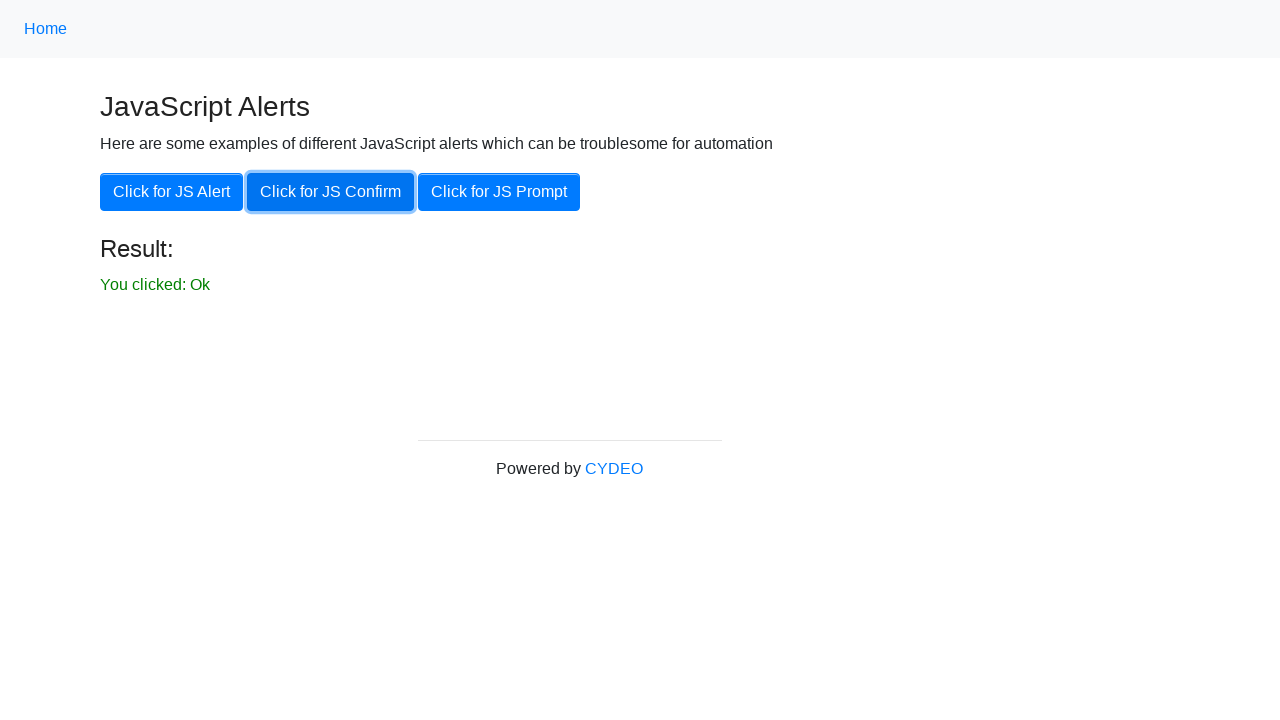

Confirmation dialog accepted and result element appeared
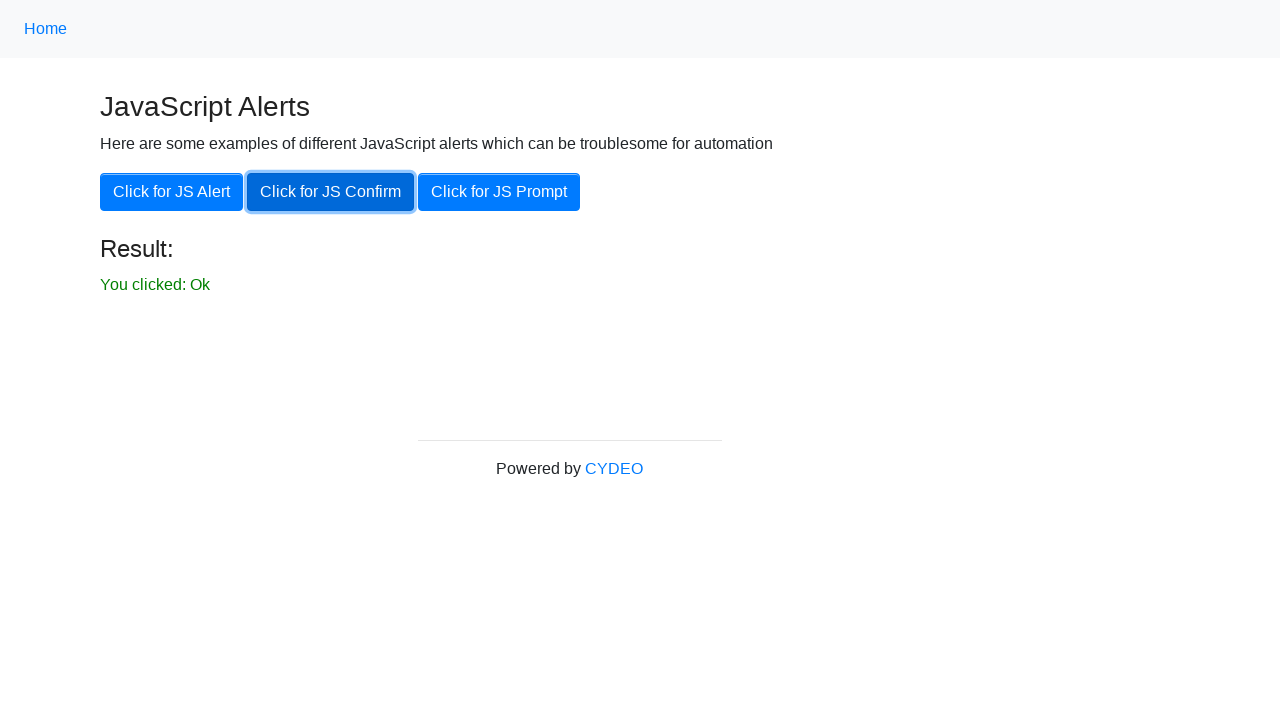

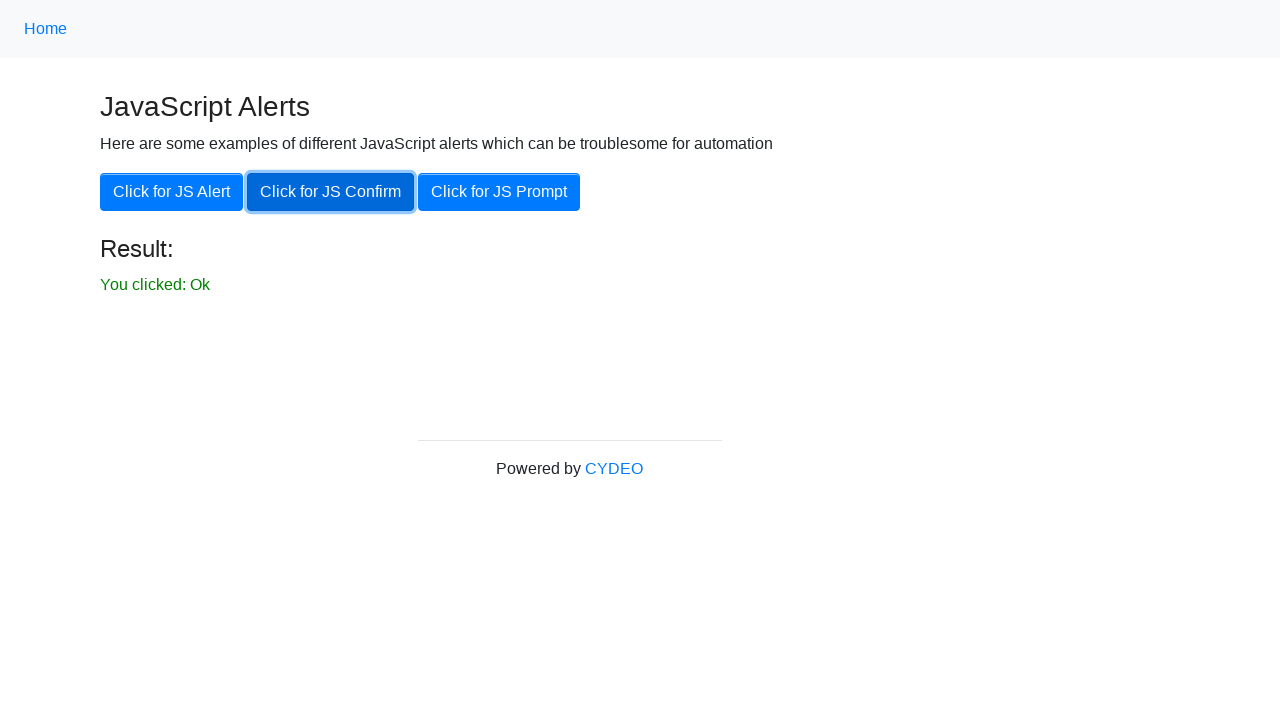